Verifies specific table row data by iterating through table rows

Starting URL: https://www.w3schools.com/html/html_tables.asp

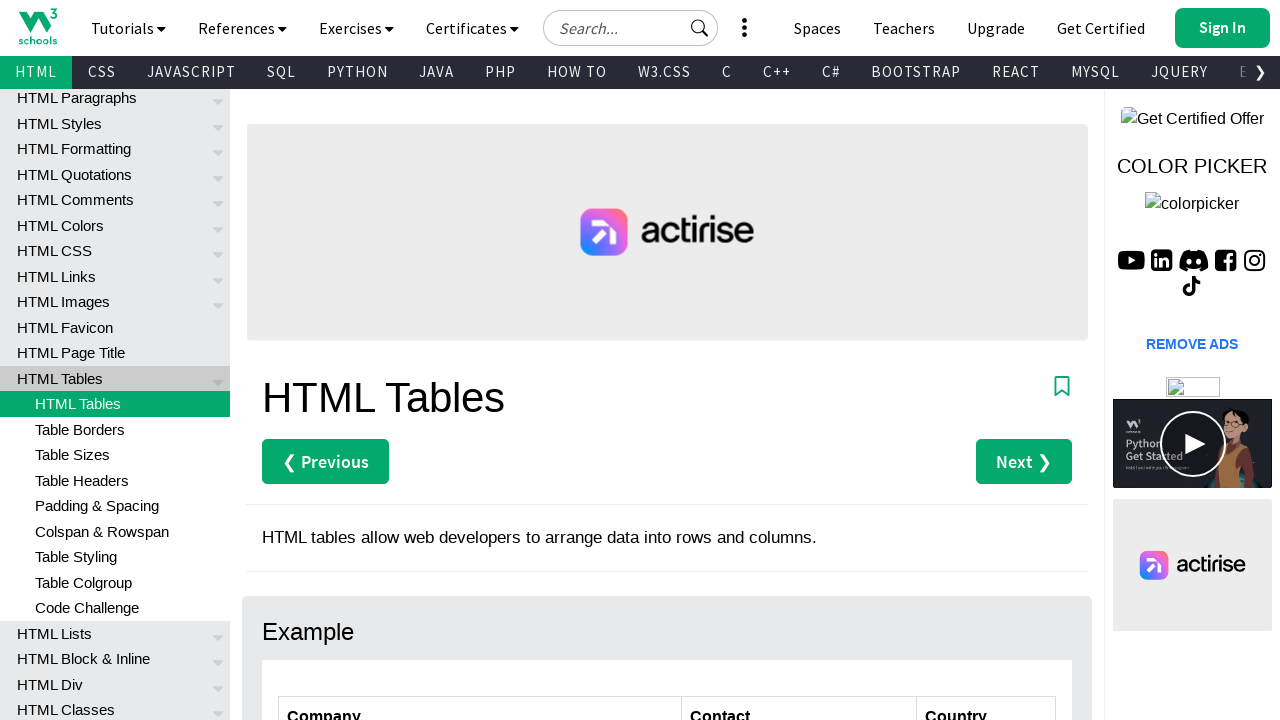

Navigated to W3Schools HTML tables page
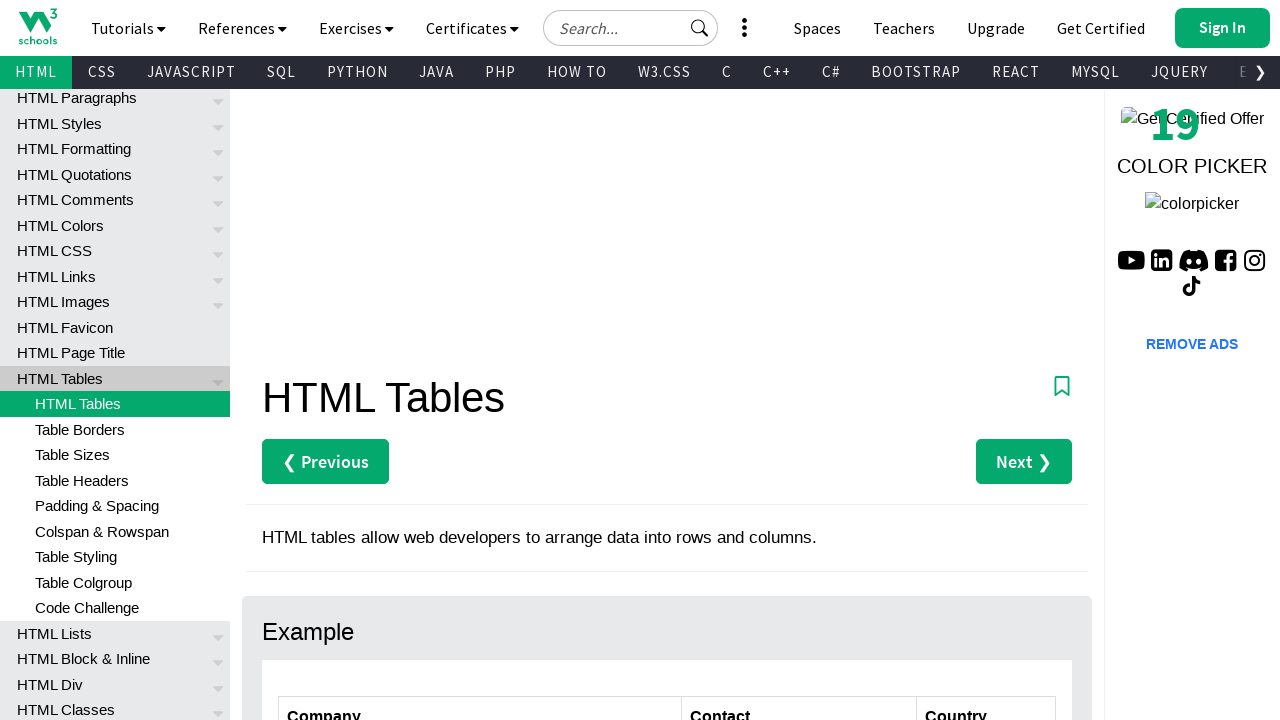

Retrieved all table rows from customers table
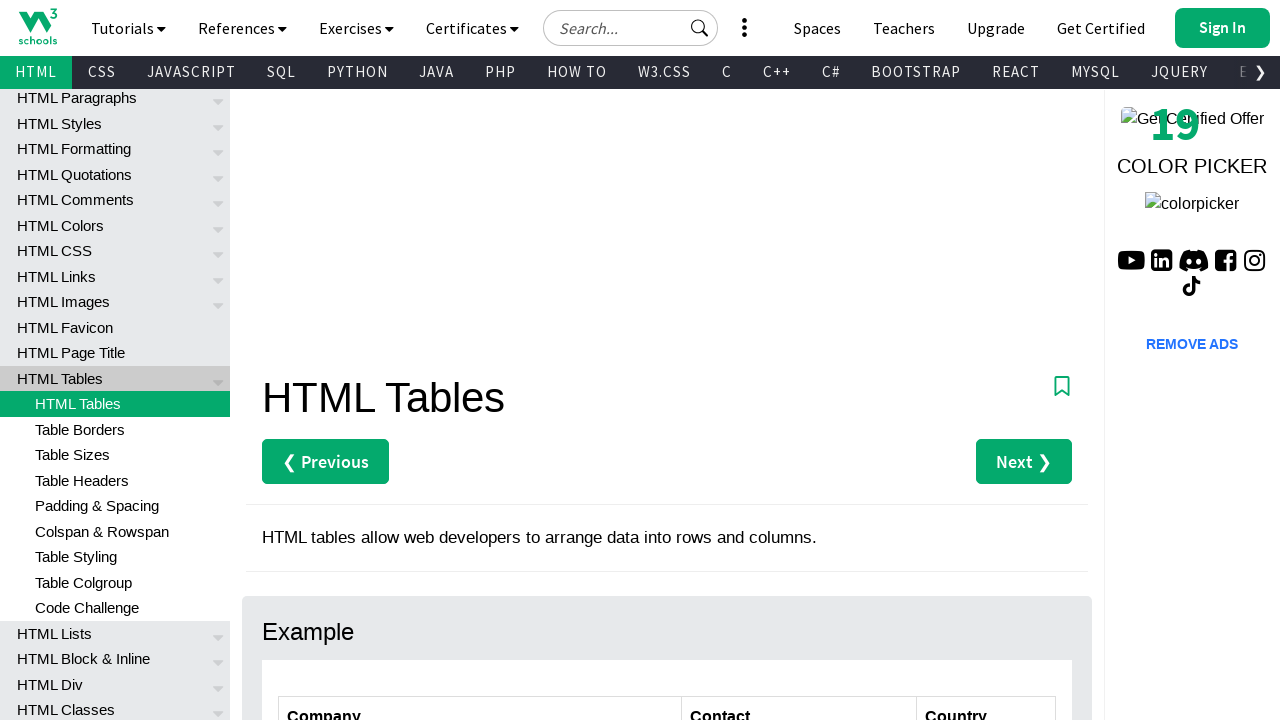

Retrieved text contents from row 0 cells
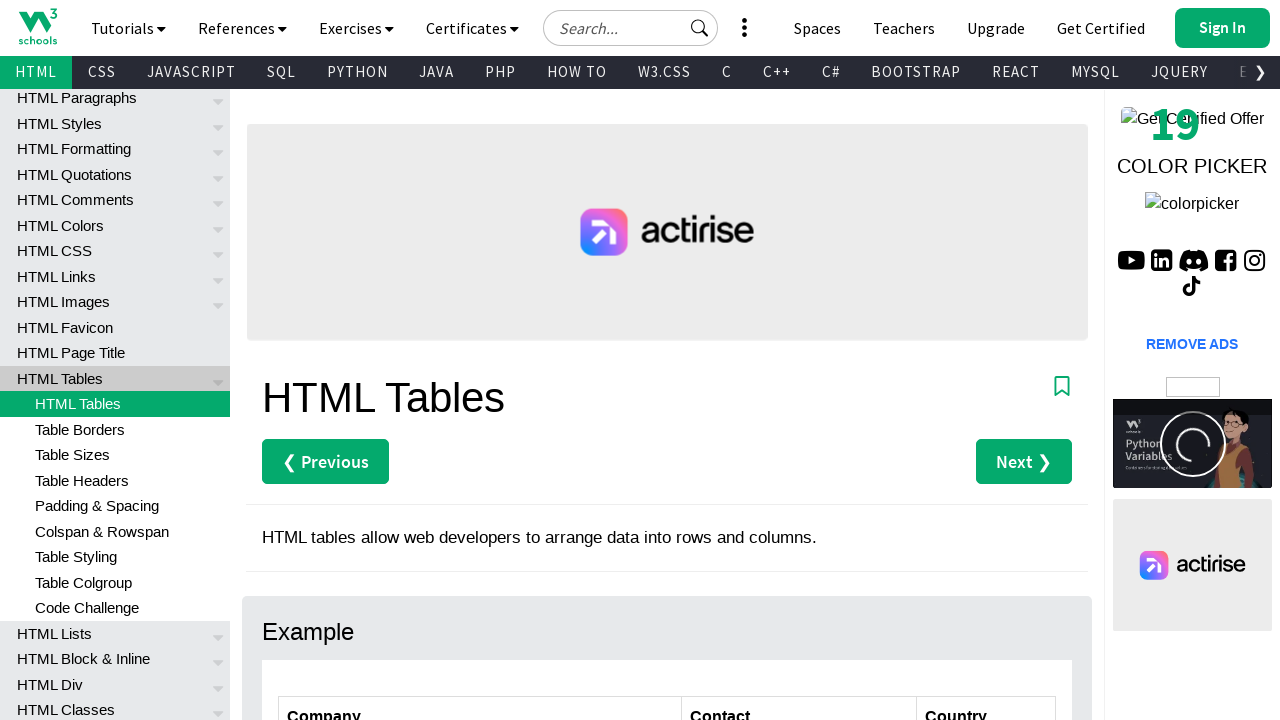

Retrieved text contents from row 1 cells
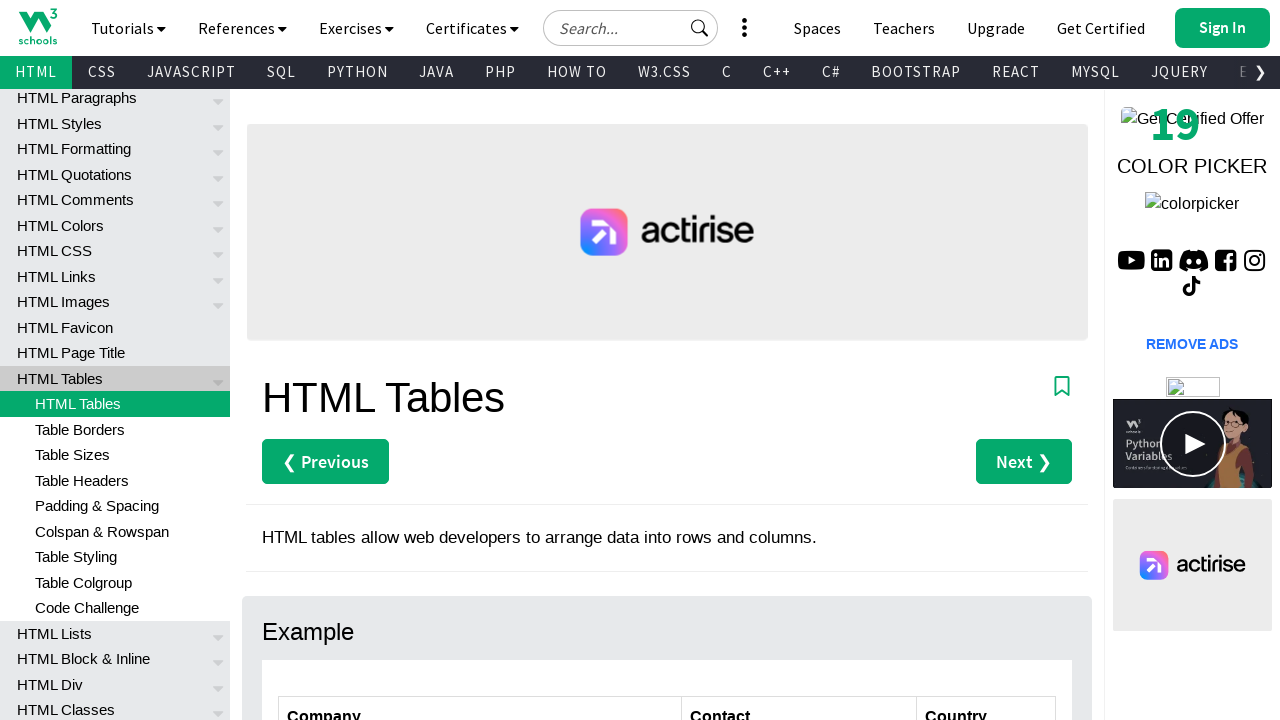

Retrieved text contents from row 2 cells
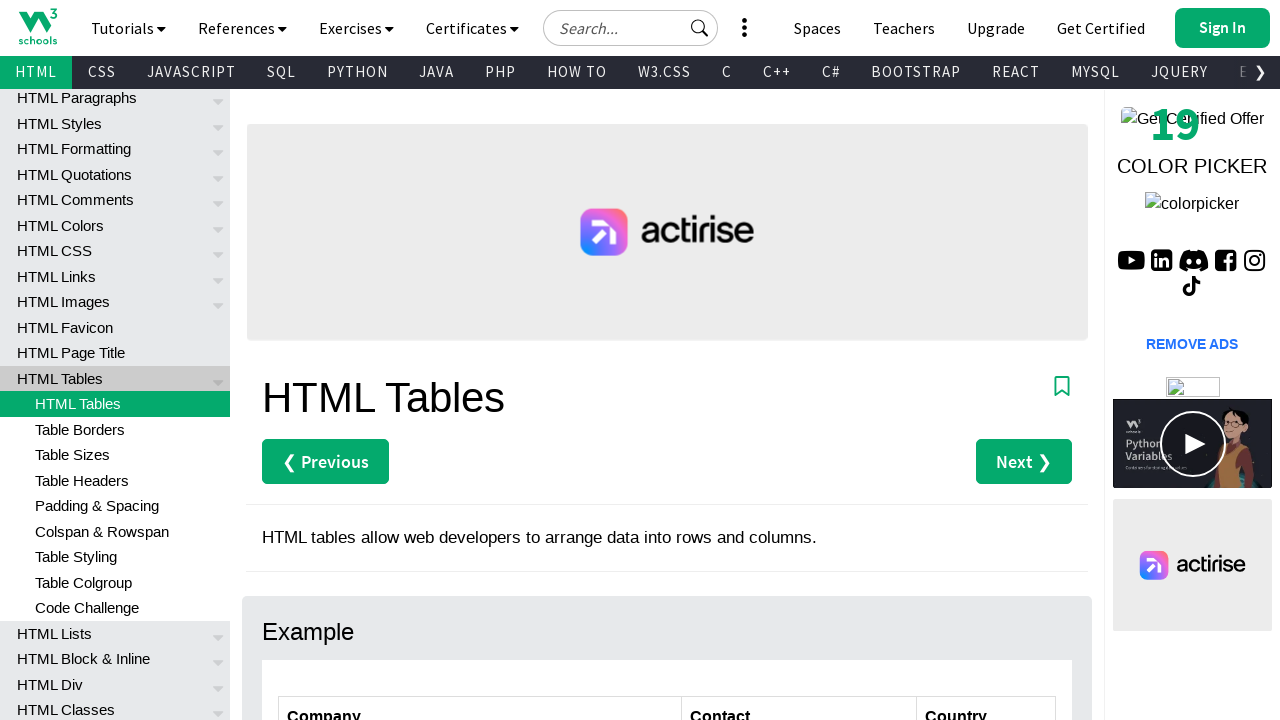

Retrieved text contents from row 3 cells
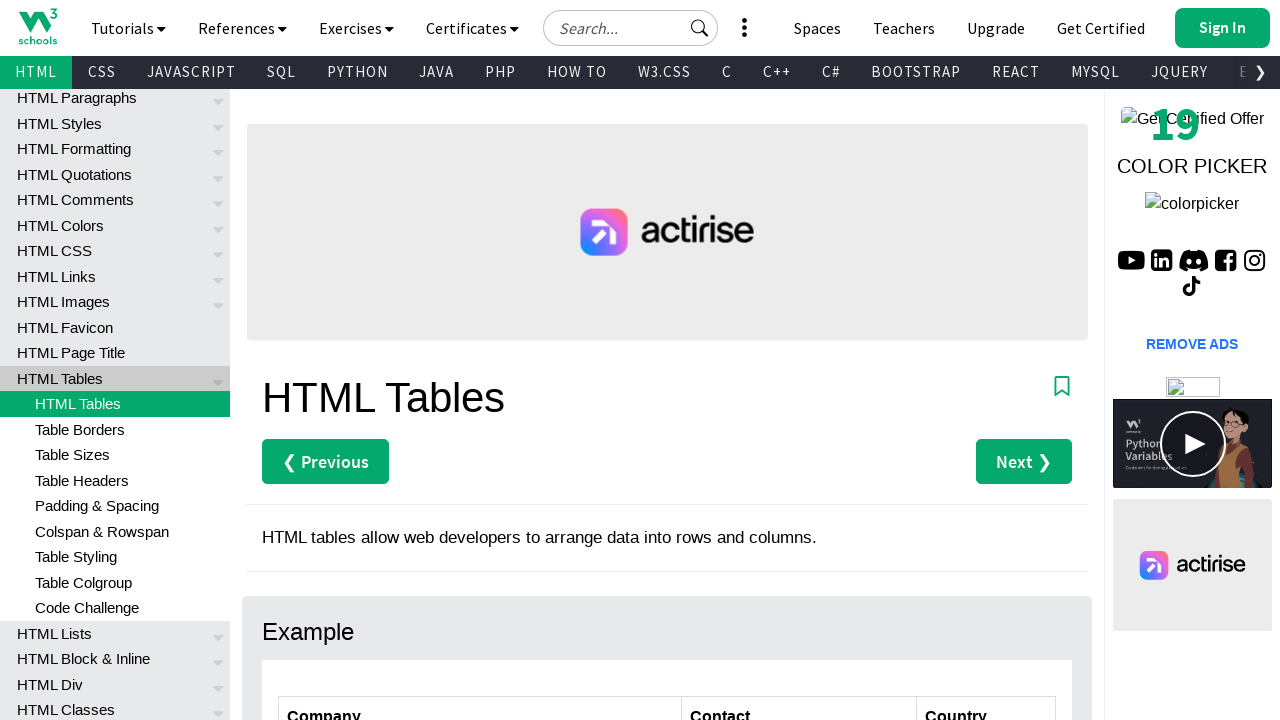

Retrieved text contents from row 4 cells
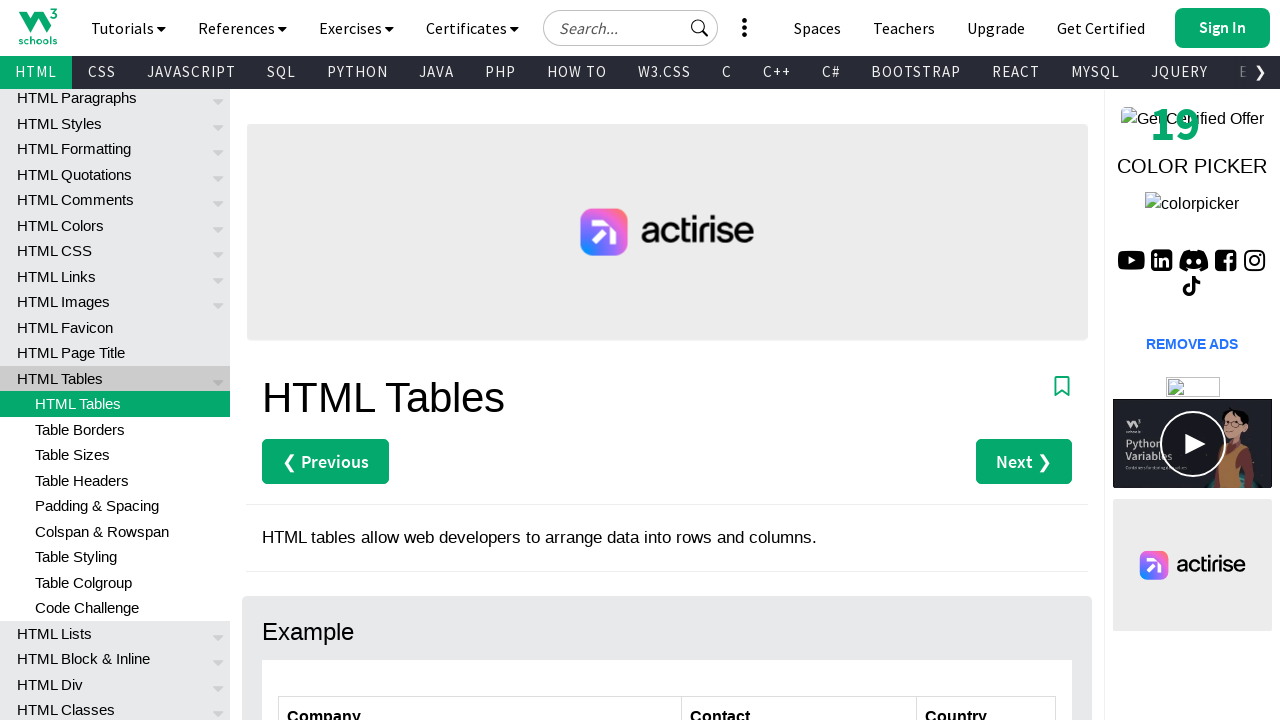

Found 'Island Trading' row in table
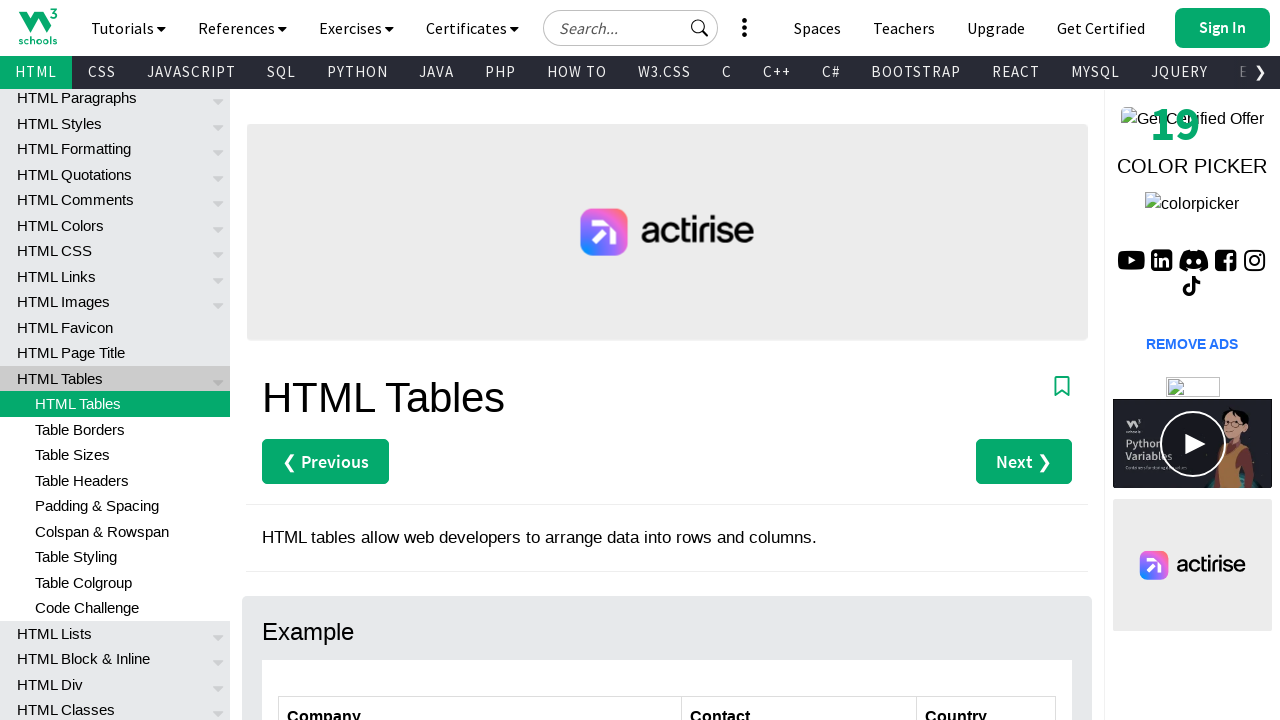

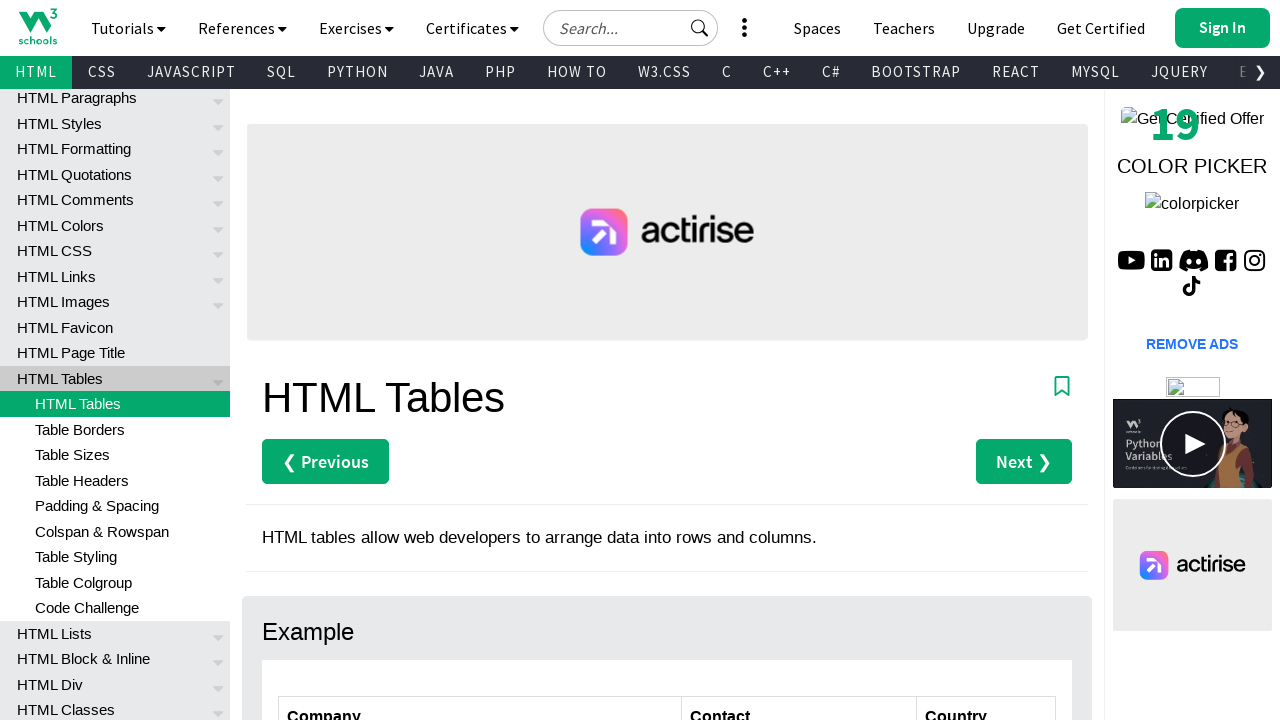